Tests editing a todo item by double-clicking, modifying text, and pressing Enter

Starting URL: https://demo.playwright.dev/todomvc

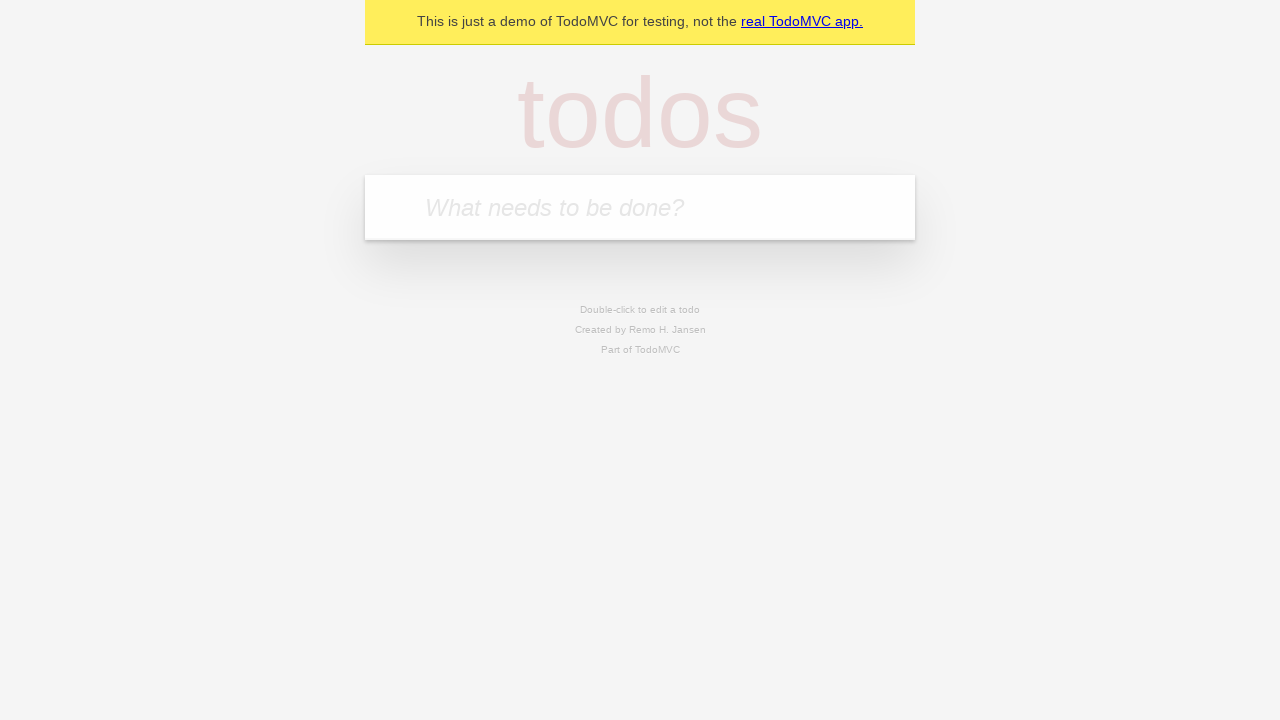

Filled first todo input with 'buy some cheese' on .new-todo
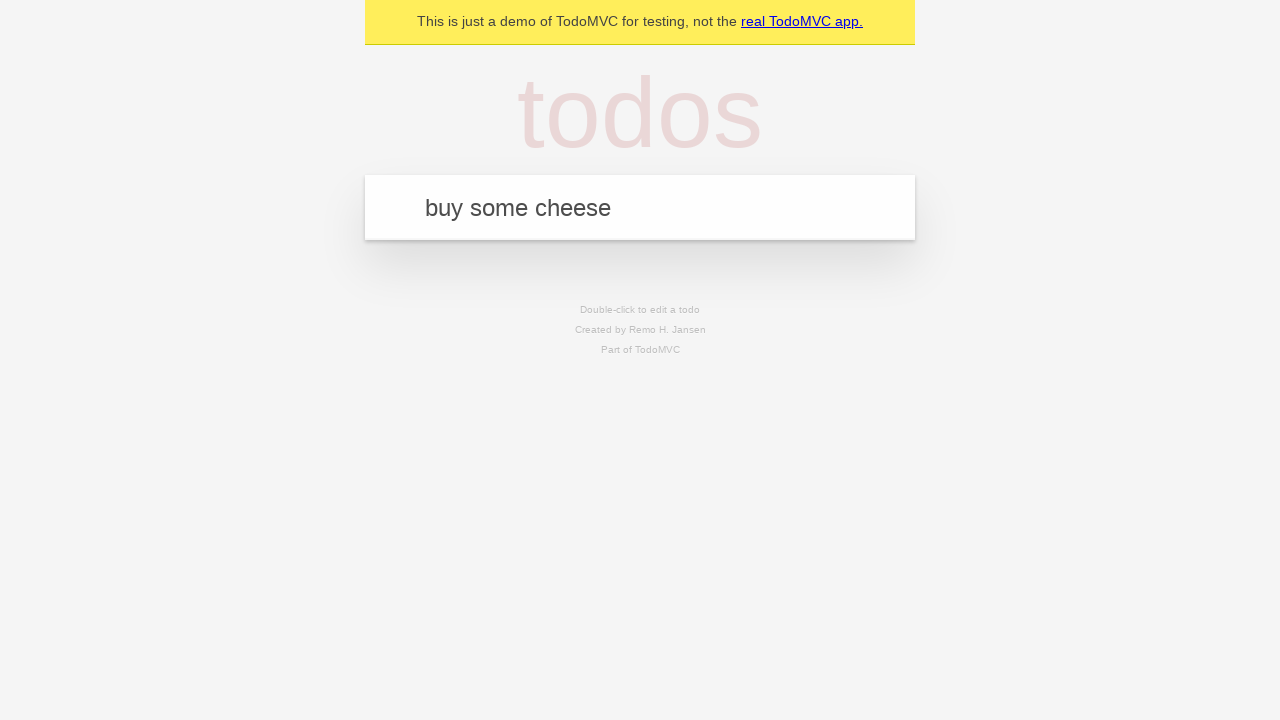

Pressed Enter to create first todo on .new-todo
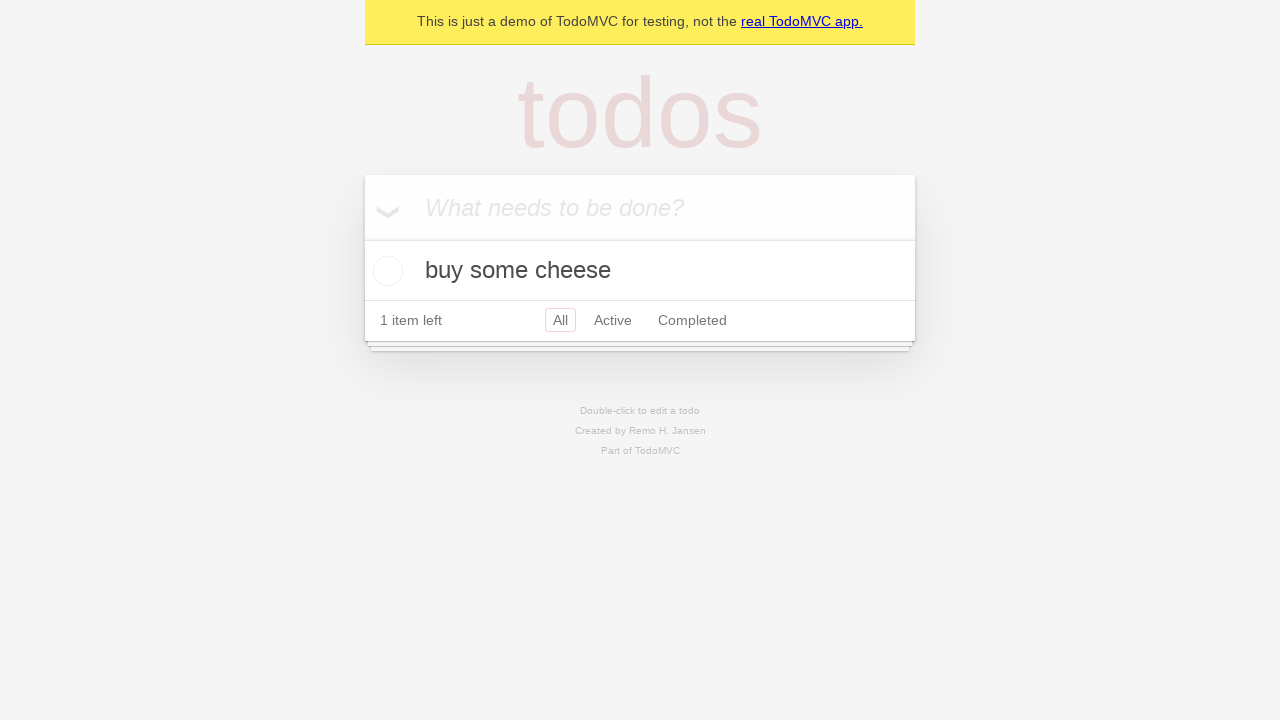

Filled second todo input with 'feed the cat' on .new-todo
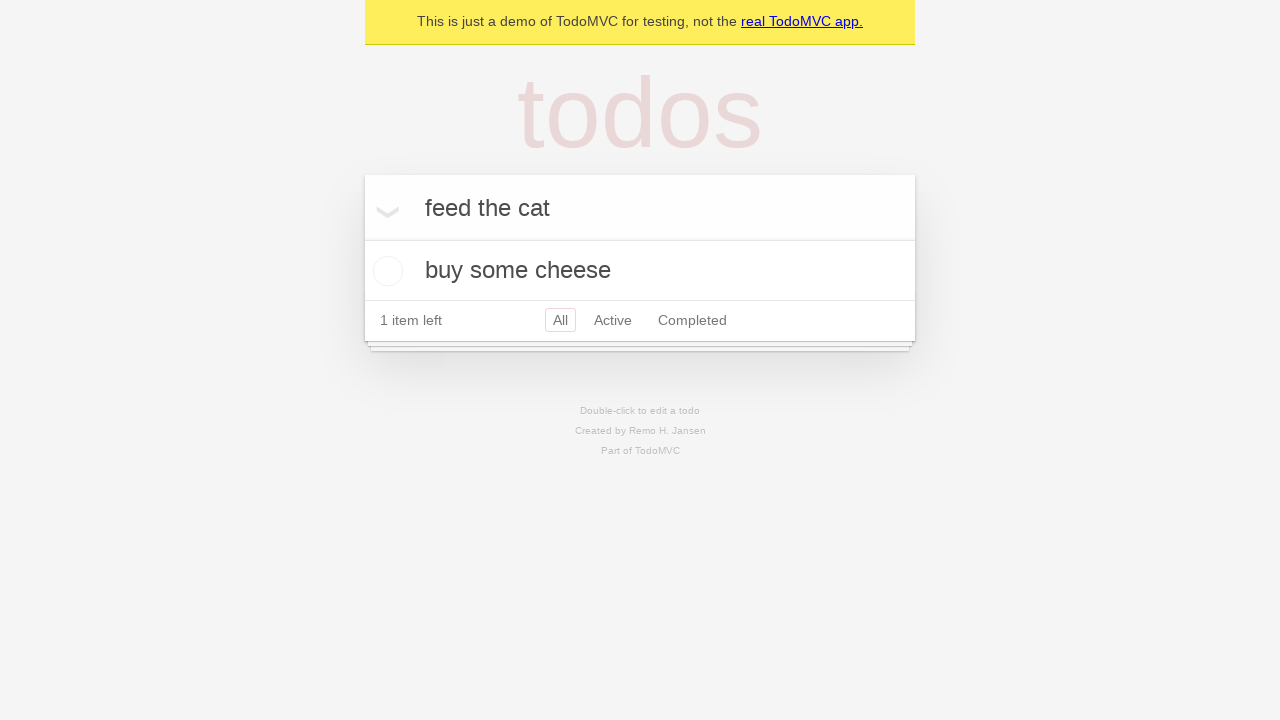

Pressed Enter to create second todo on .new-todo
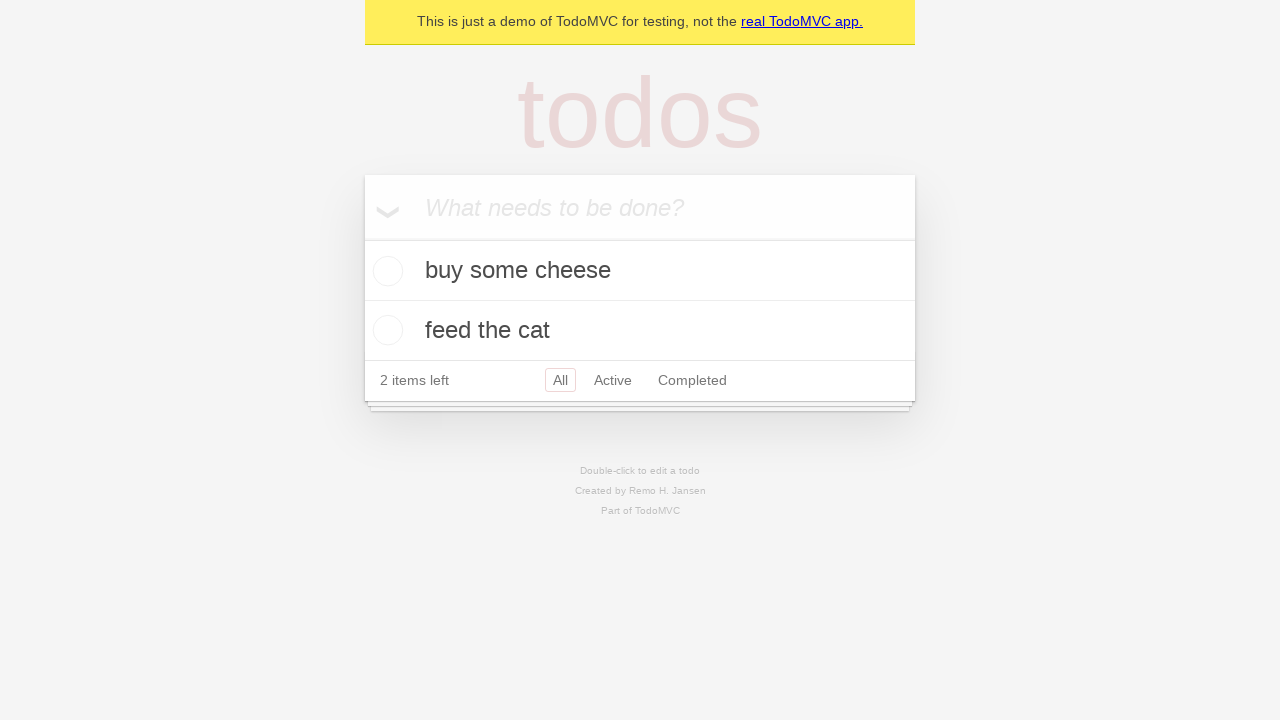

Filled third todo input with 'book a doctors appointment' on .new-todo
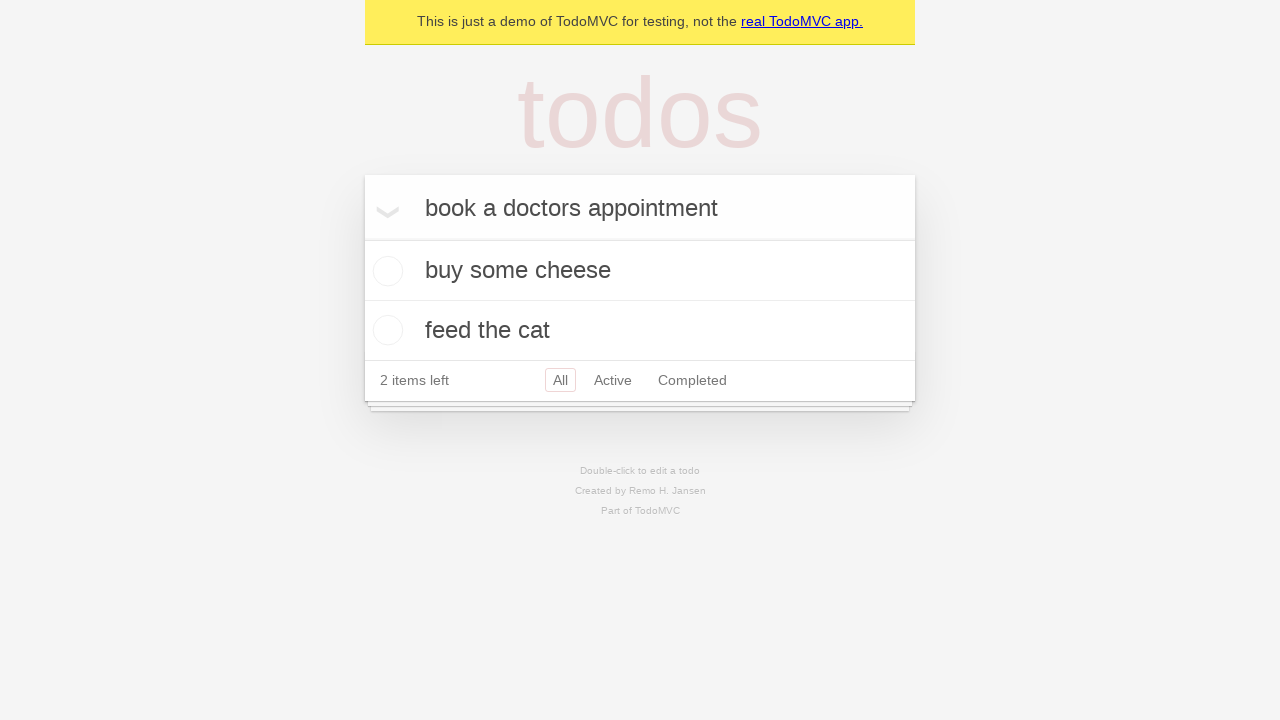

Pressed Enter to create third todo on .new-todo
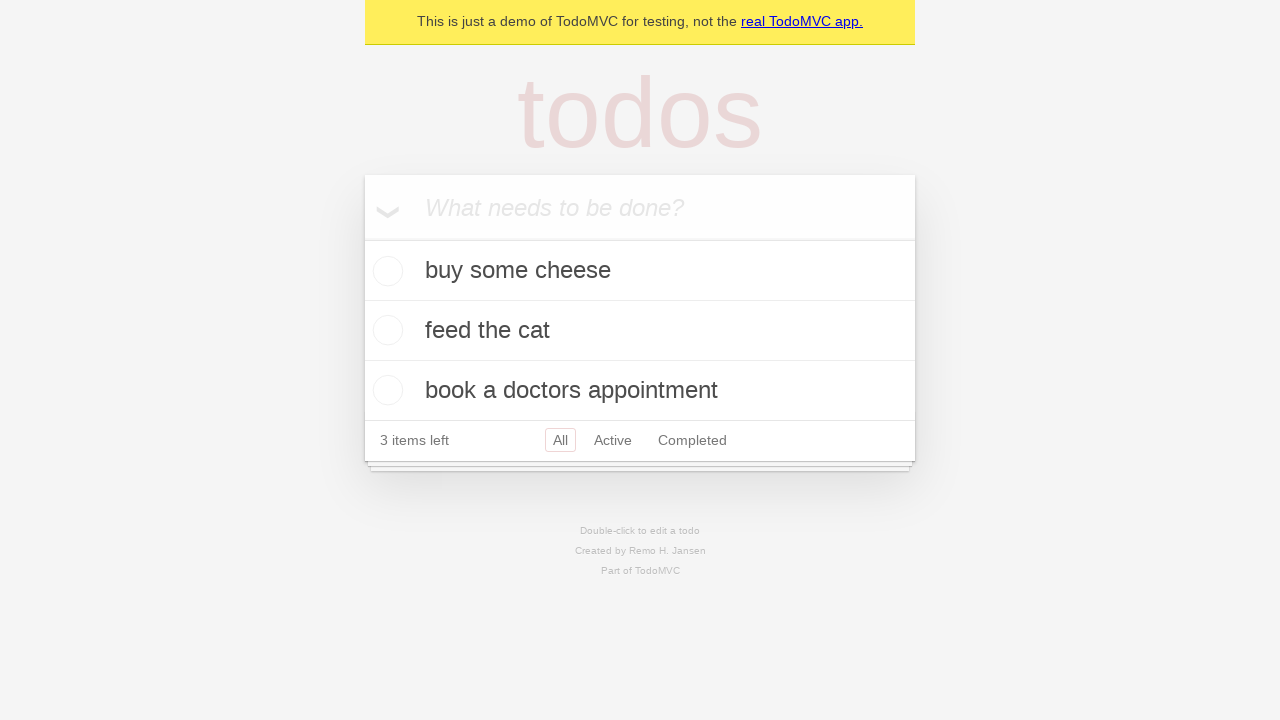

Waited for all three todo items to appear
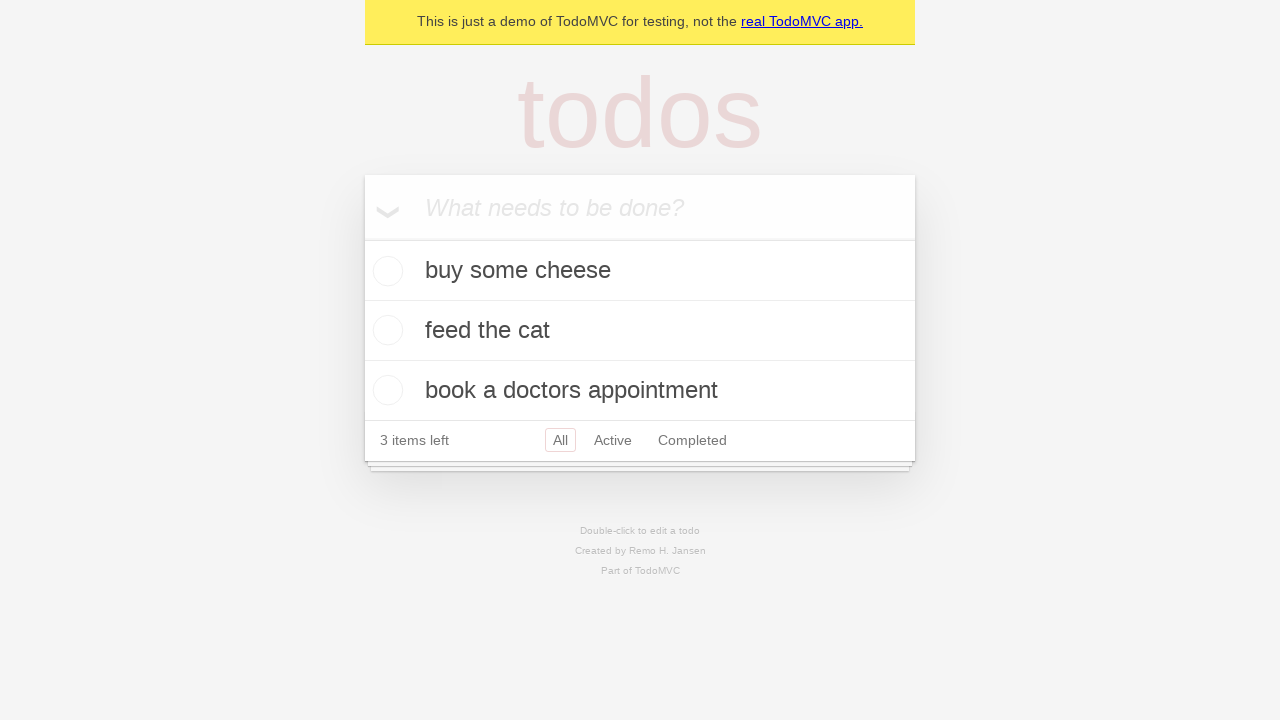

Double-clicked second todo item to enter edit mode at (640, 331) on .todo-list li >> nth=1
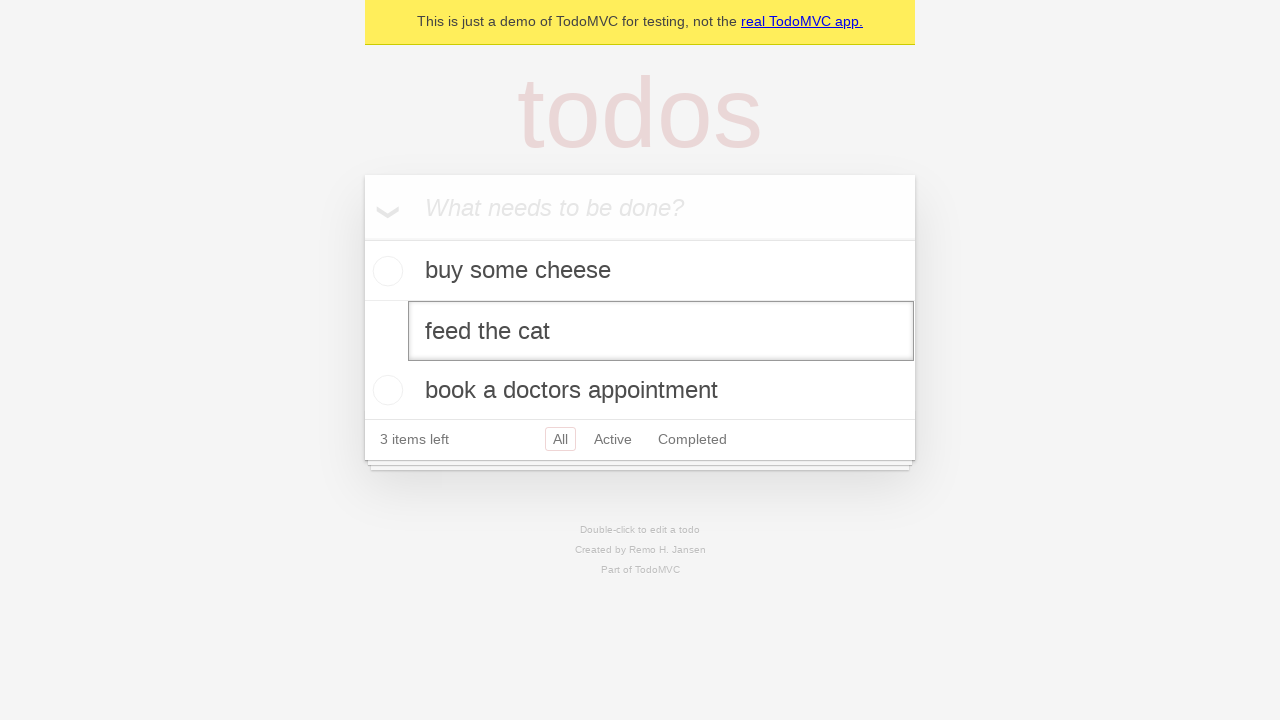

Edited second todo text to 'buy some sausages' on .todo-list li >> nth=1 >> .edit
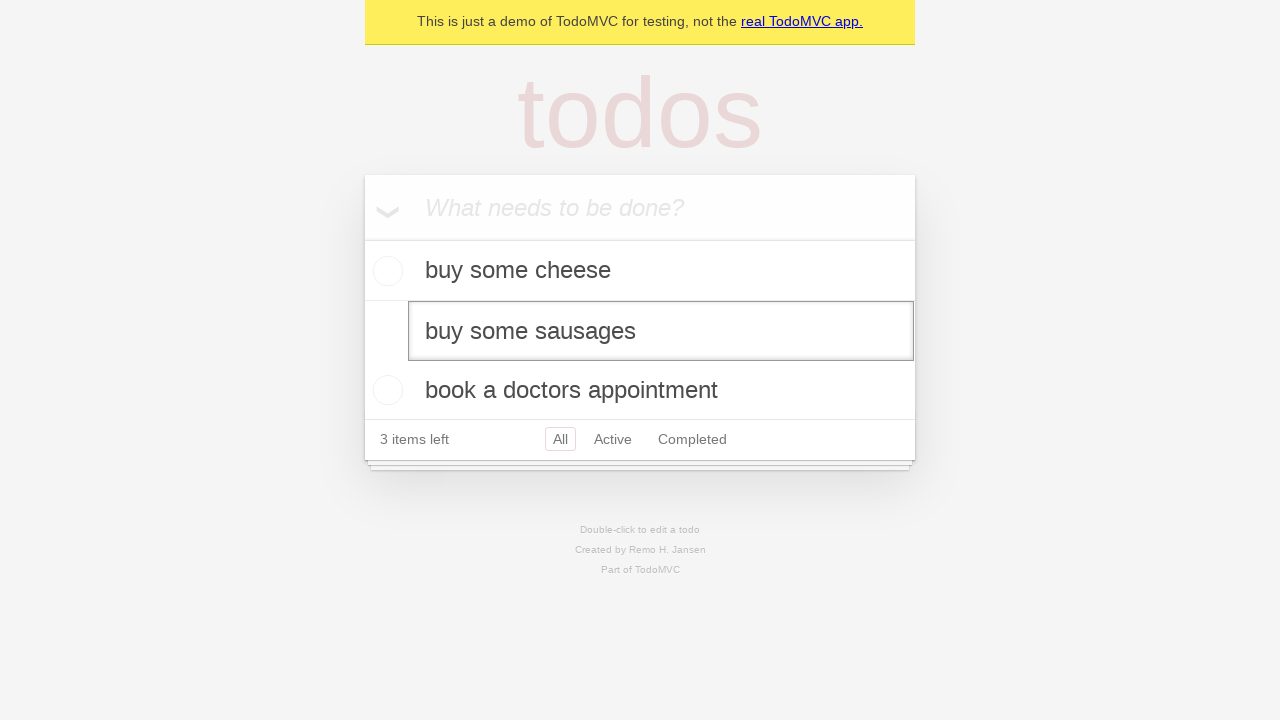

Pressed Enter to save edited todo on .todo-list li >> nth=1 >> .edit
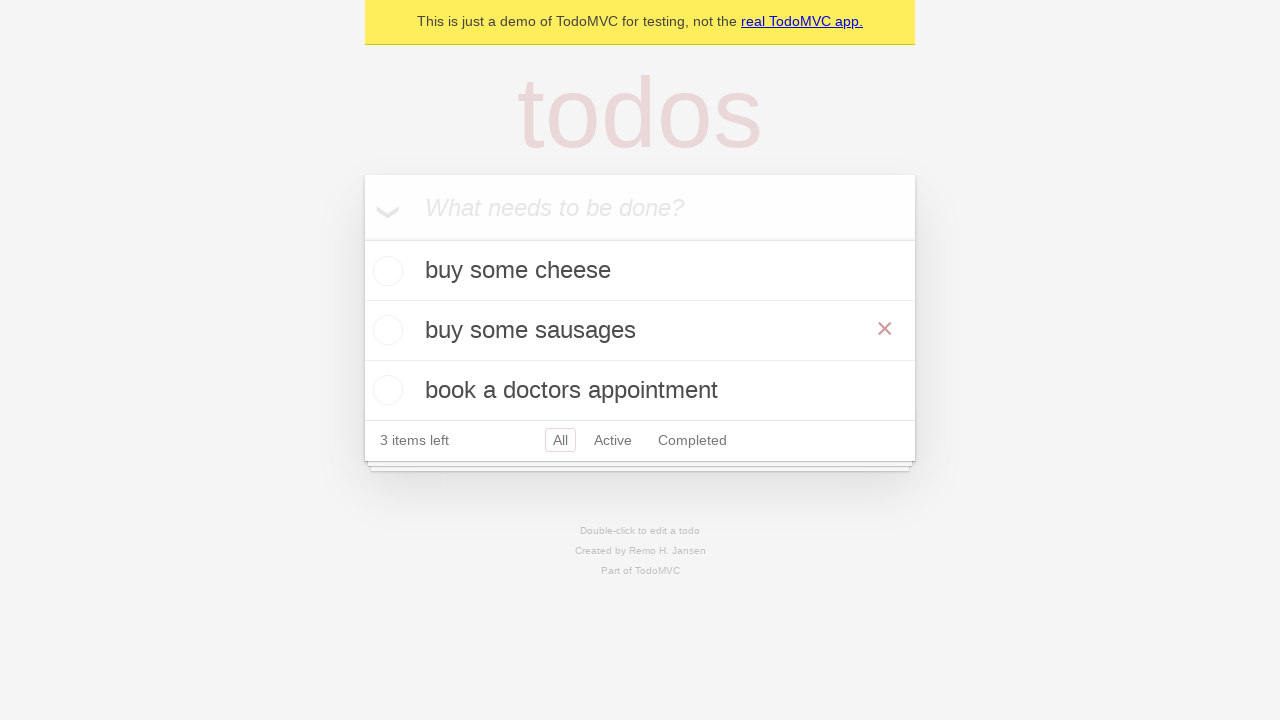

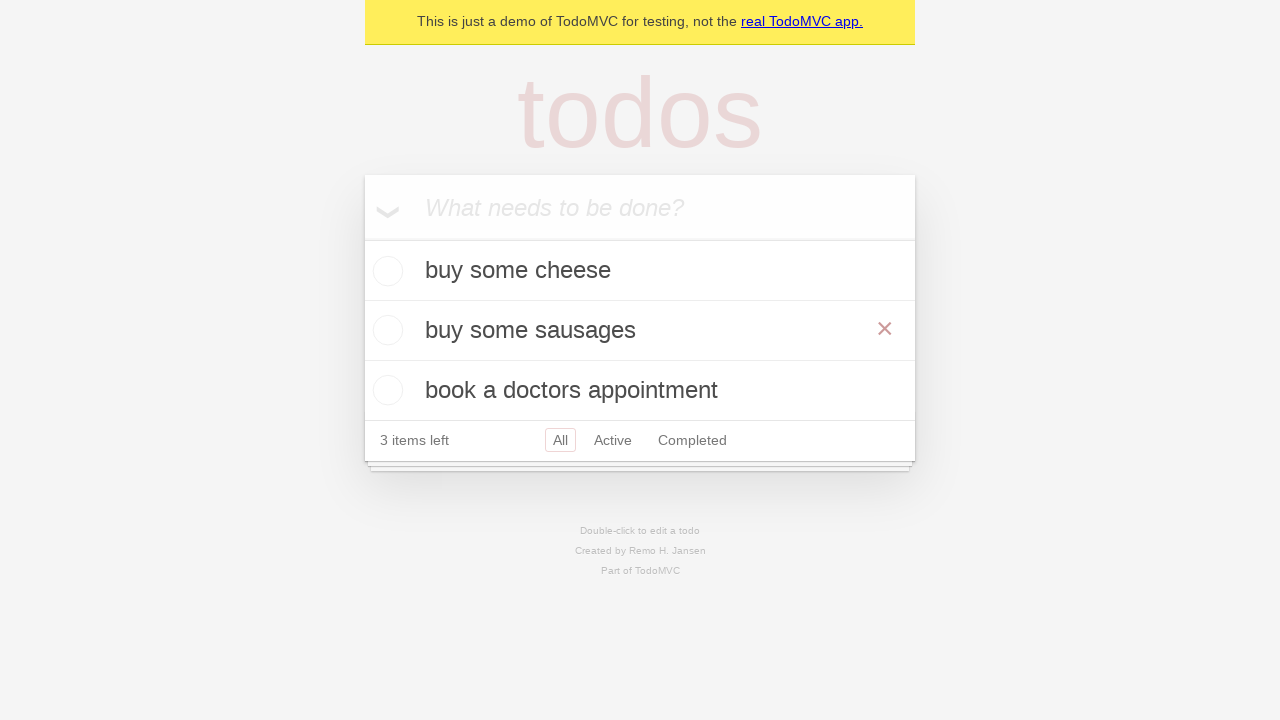